Demonstrates using role-based locators by navigating to Bootswatch's default theme page, locating a button by its role and name, highlighting it visually, and clicking it.

Starting URL: https://bootswatch.com/default/

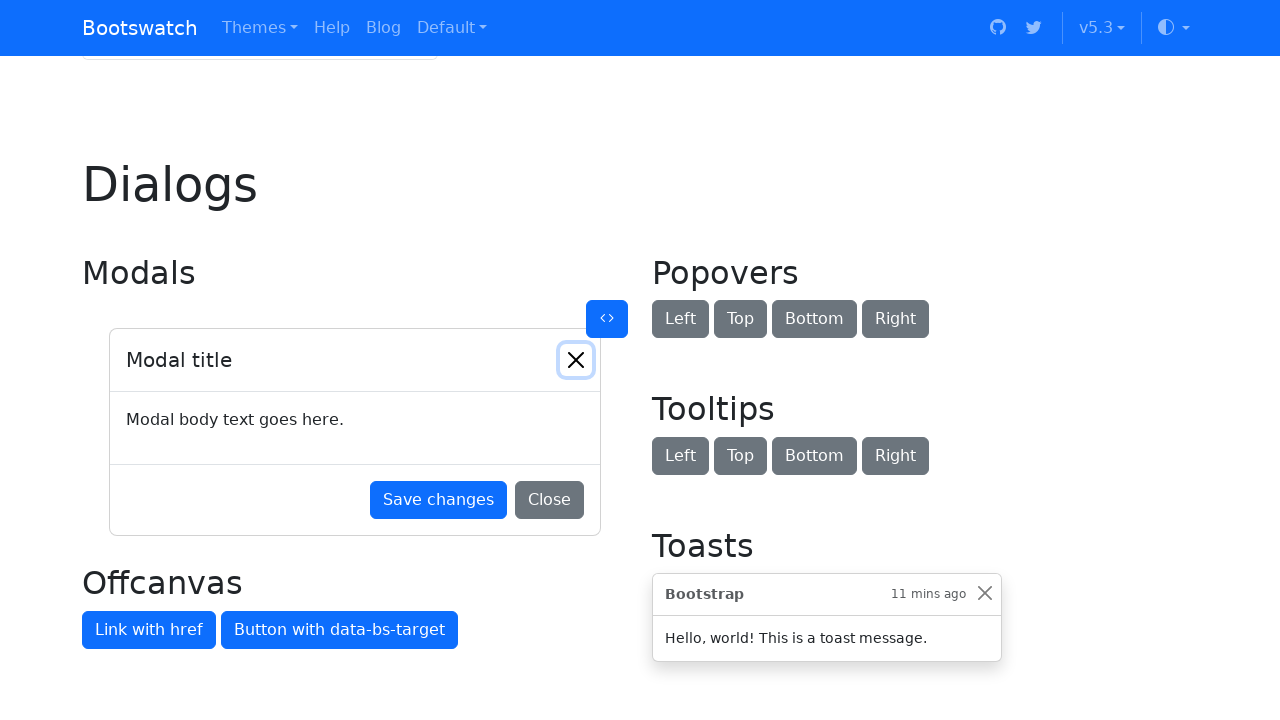

Located button by role 'button' with name 'Default button'
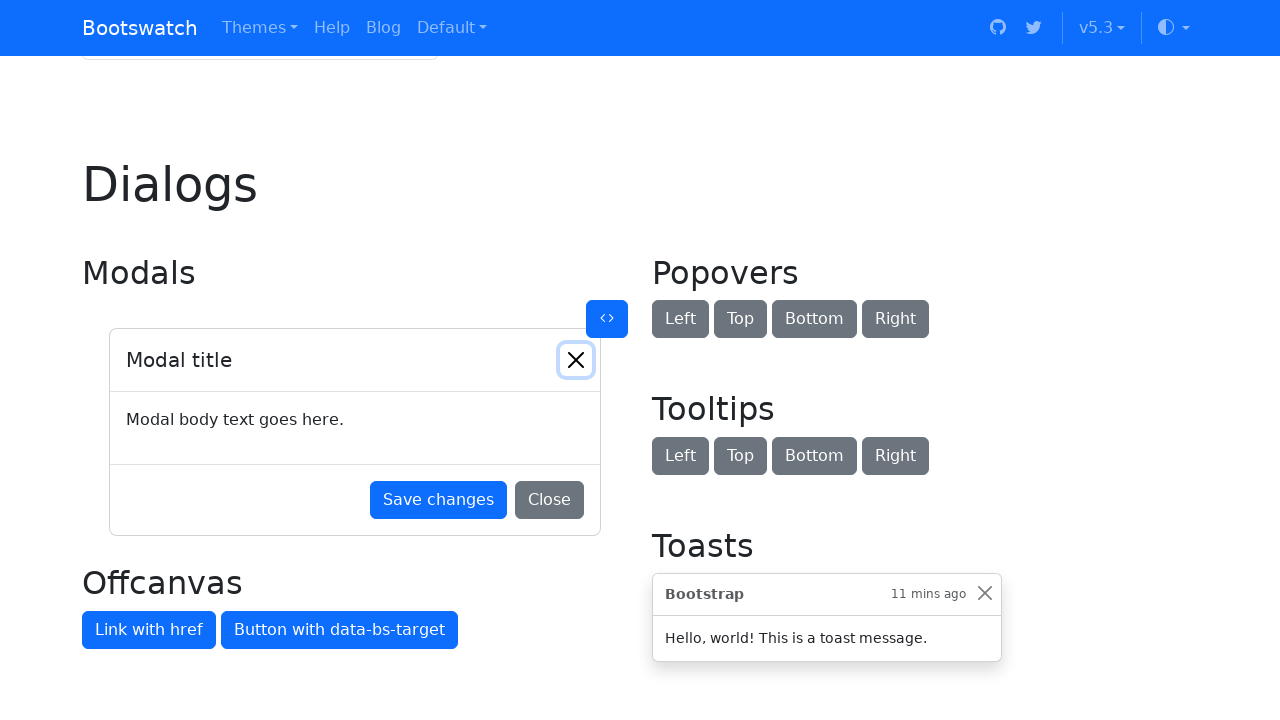

Highlighted button with red border for visual confirmation
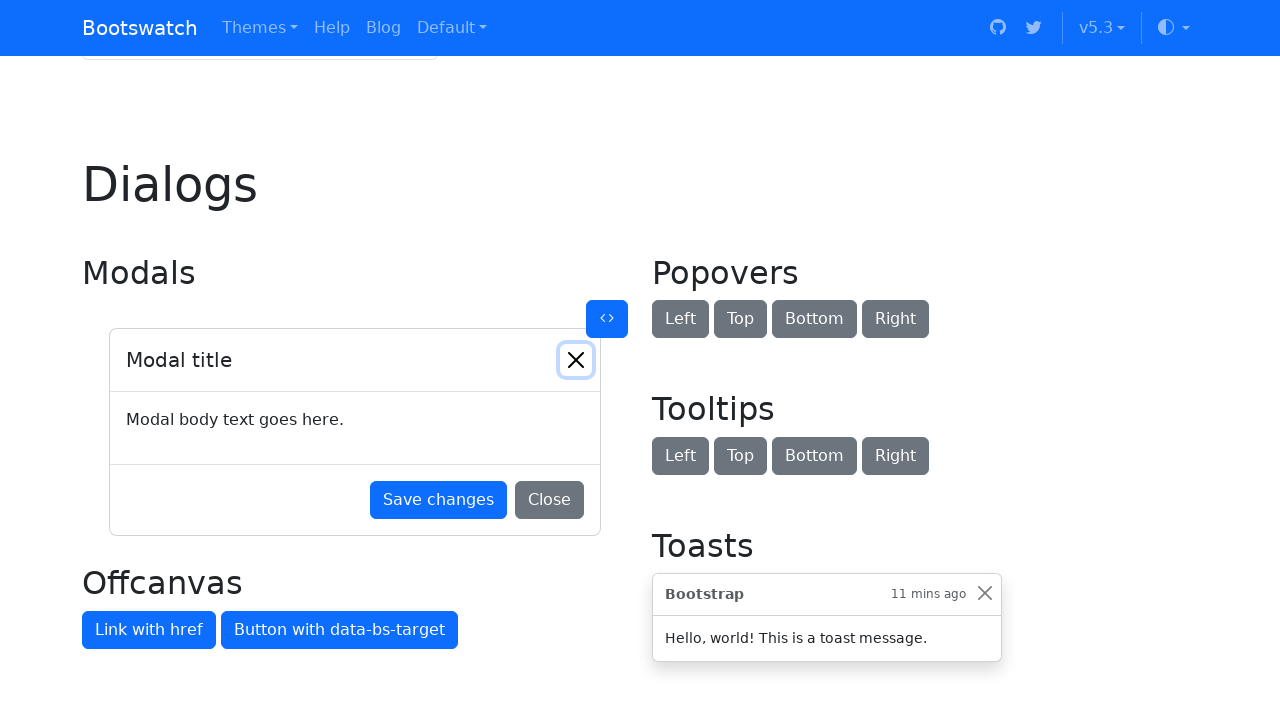

Button is now visible on the page
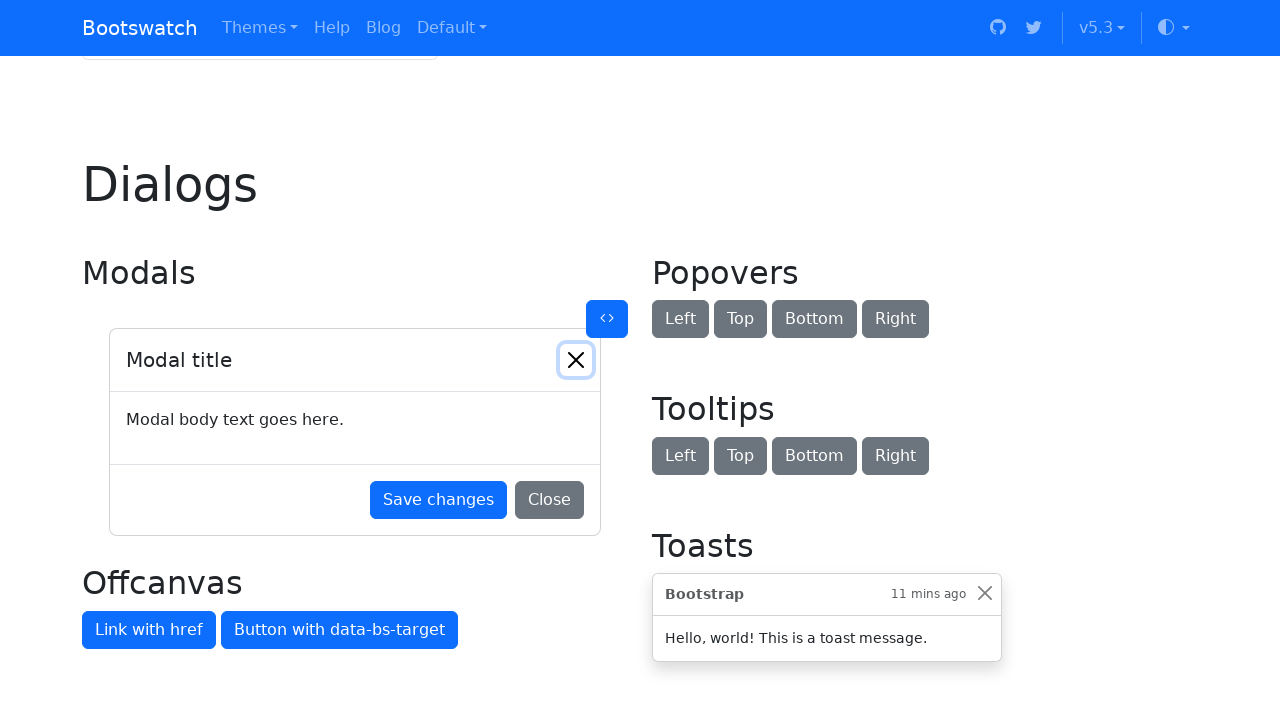

Clicked the Default button at (322, 360) on internal:role=button[name="Default button"i]
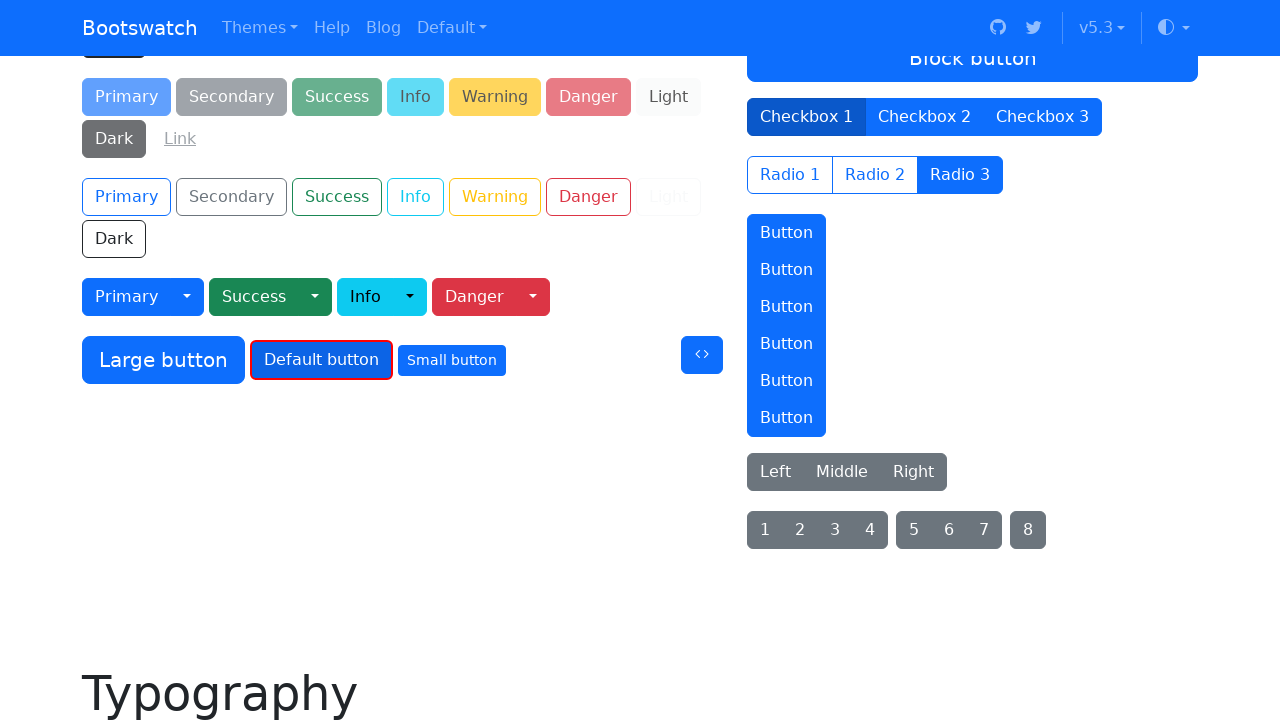

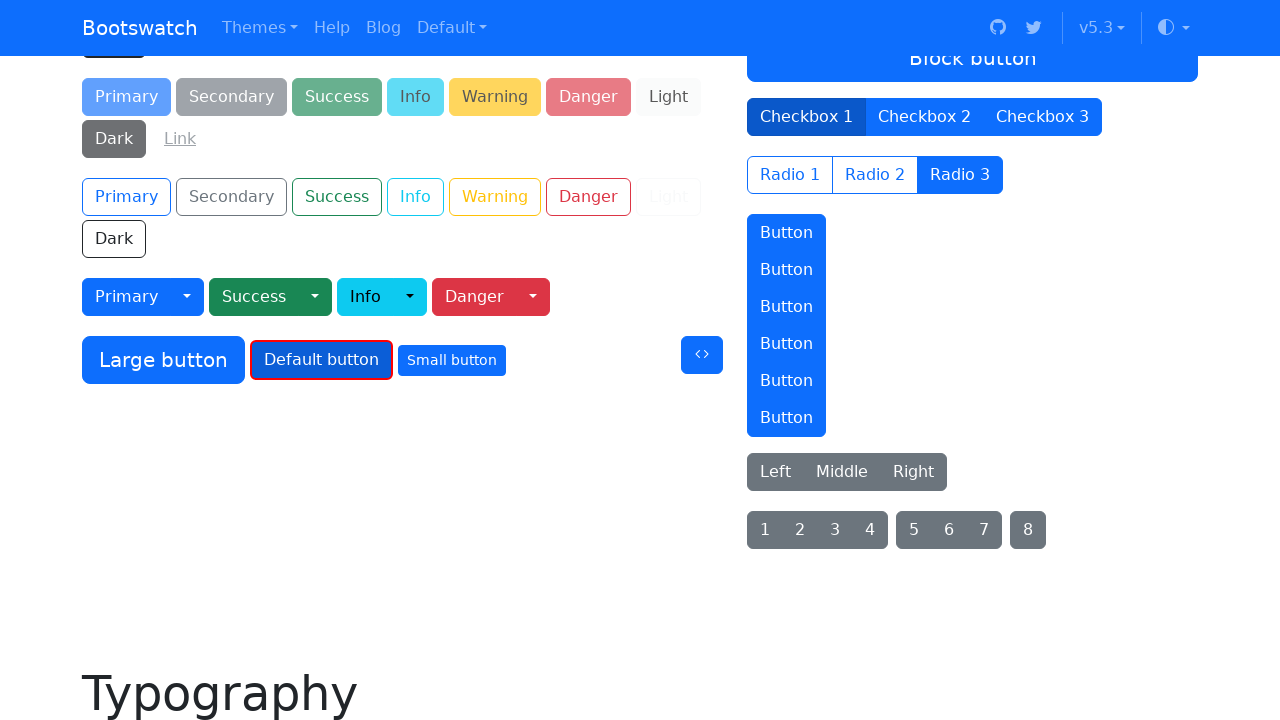